Navigates to the OpenTaps application main page and maximizes the browser window. This is a basic Selenium setup verification script.

Starting URL: http://leaftaps.com/opentaps/control/main

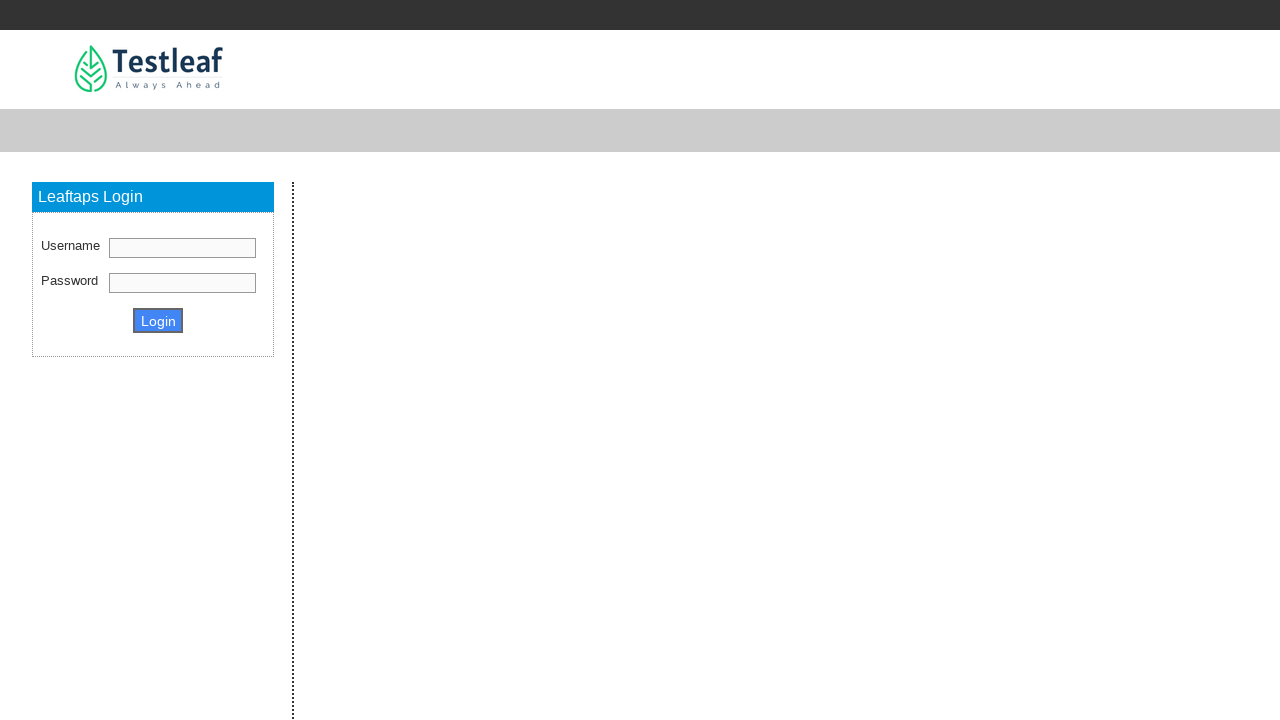

Set viewport size to 1920x1080 (full HD resolution)
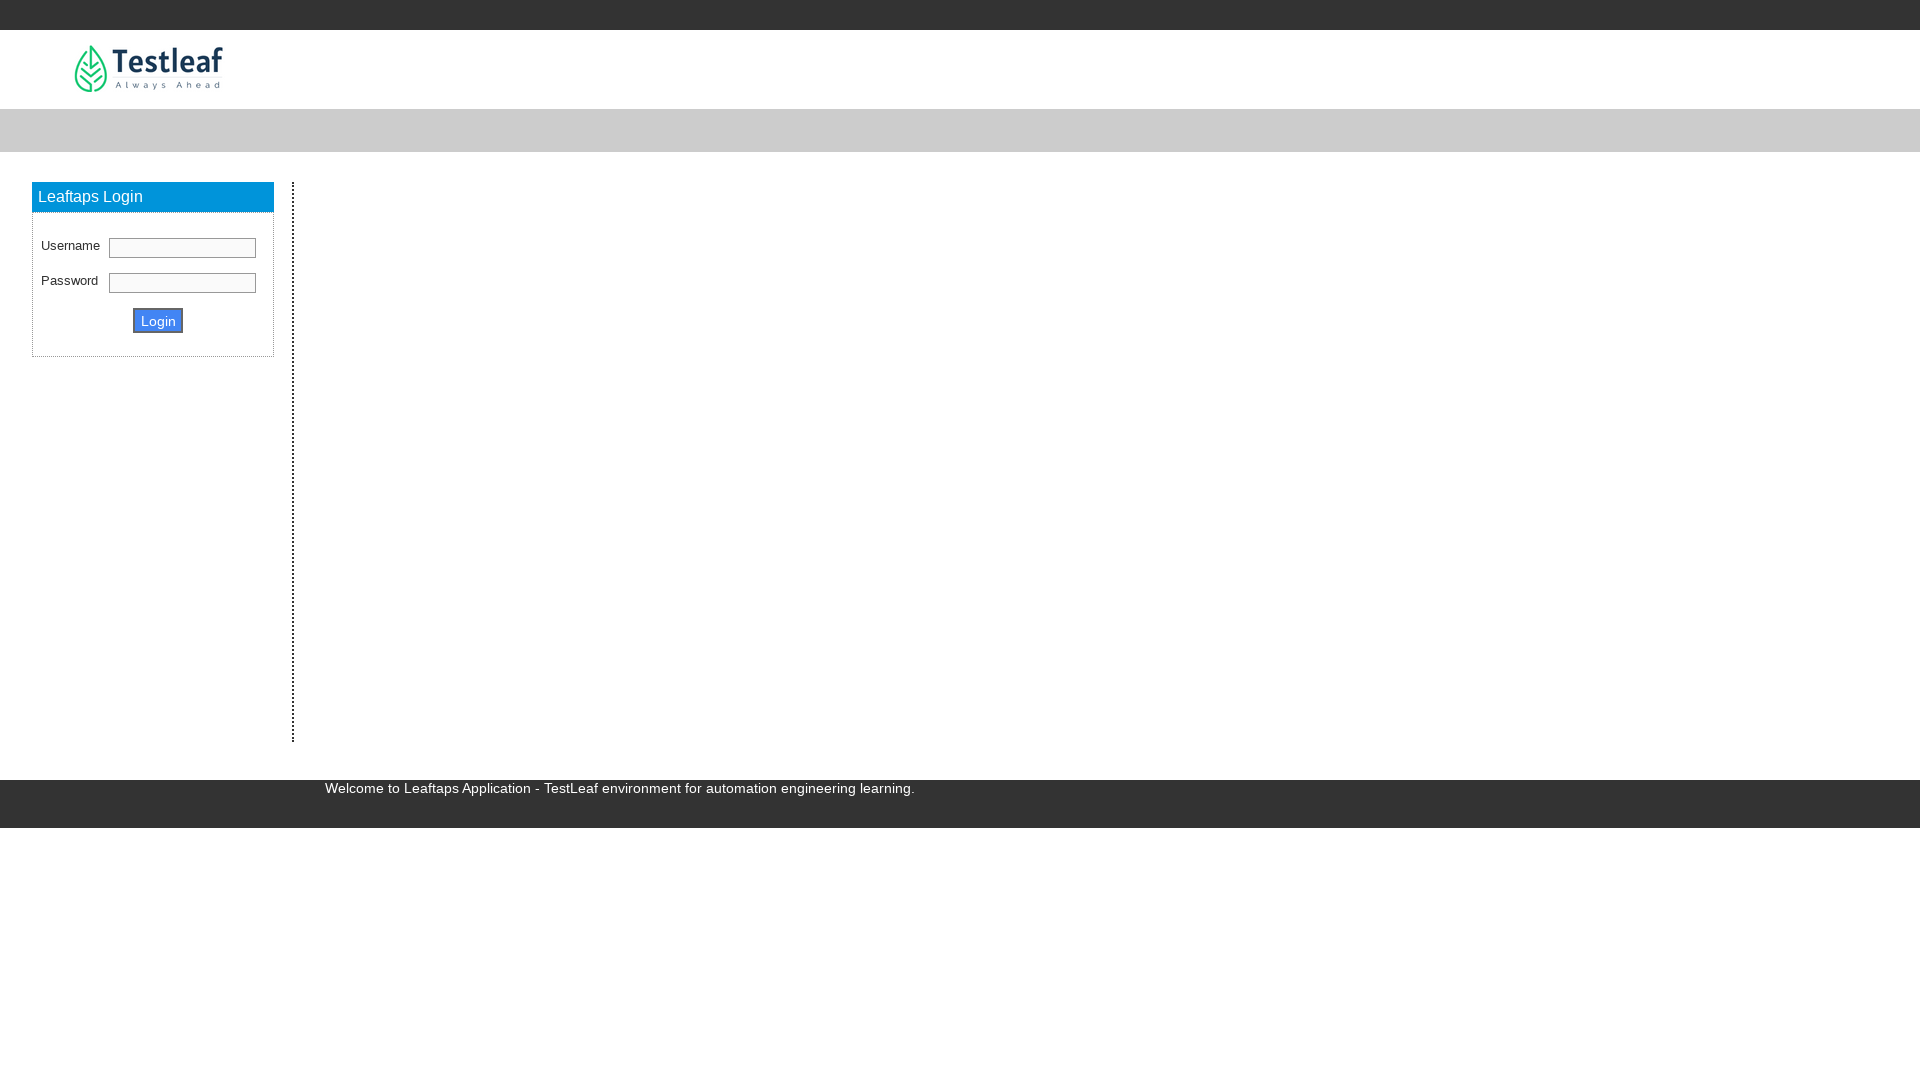

Waited for page to be fully loaded (domcontentloaded)
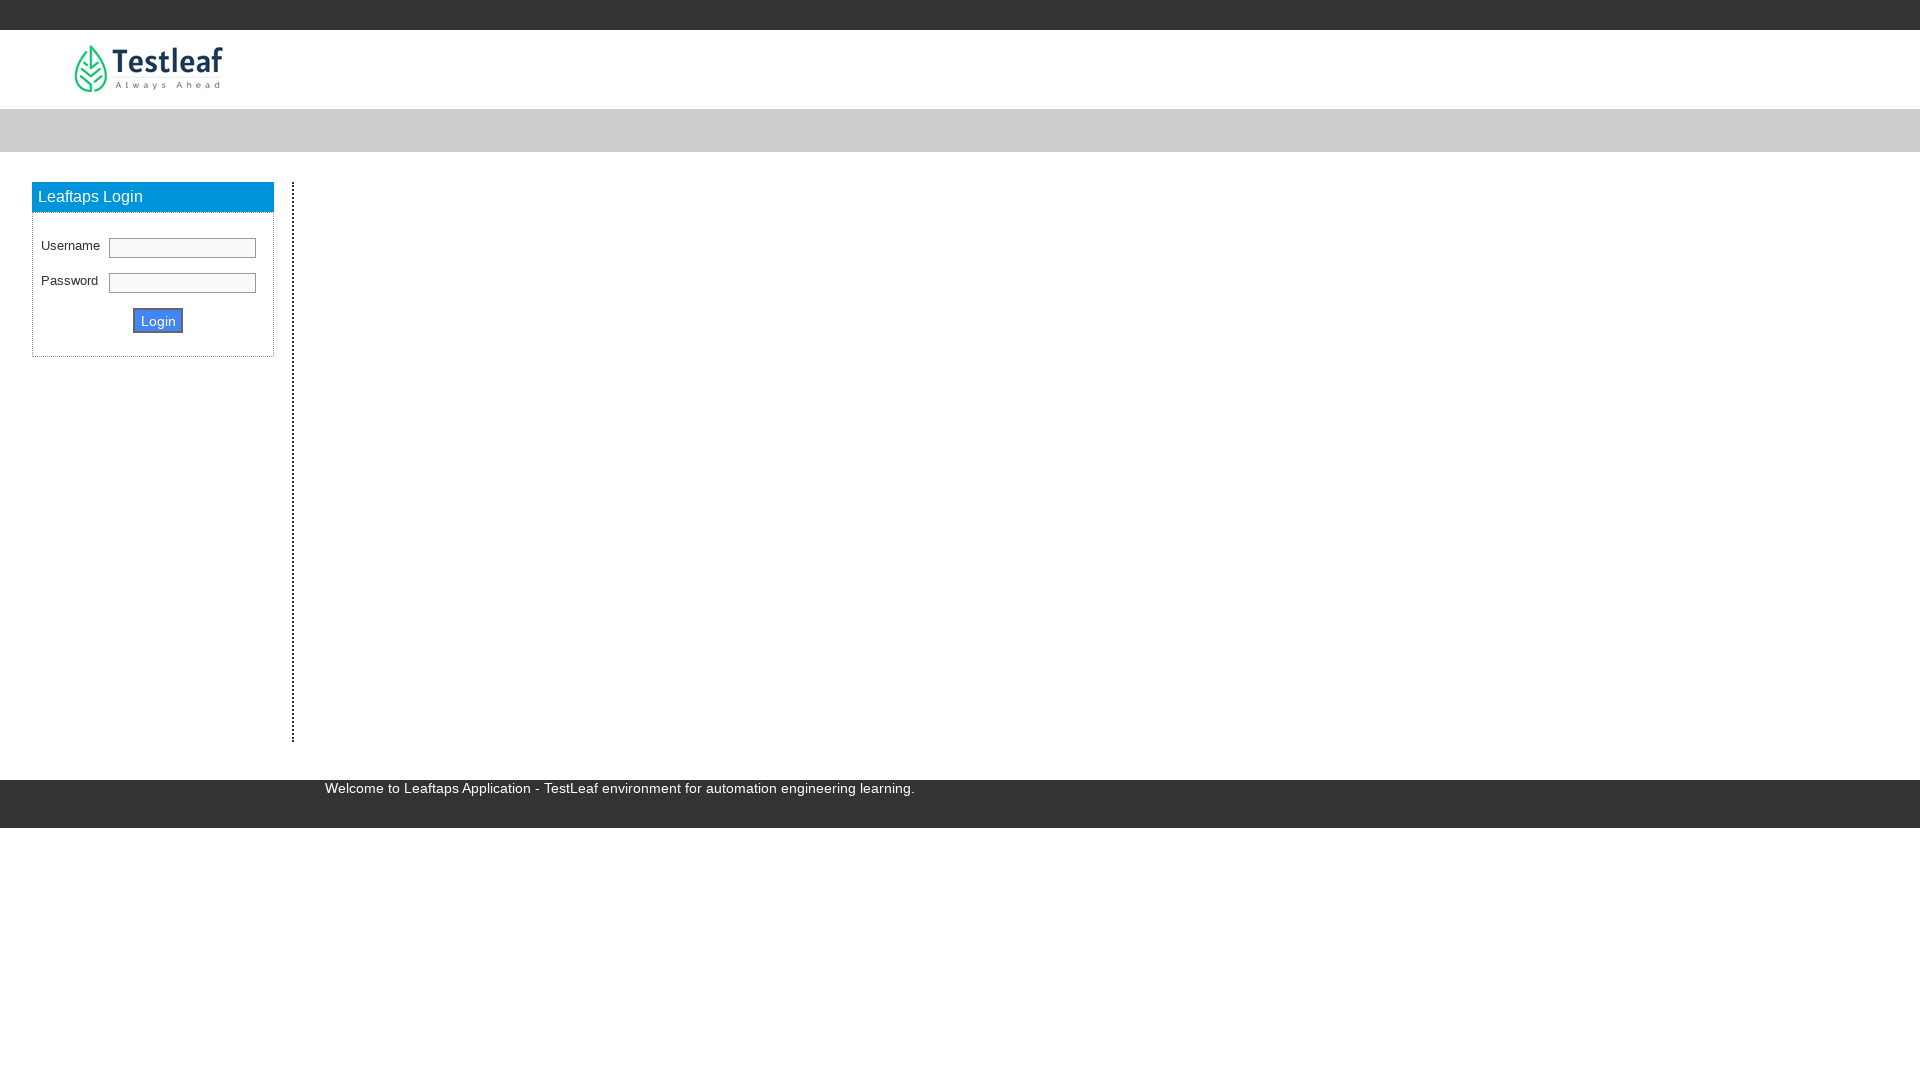

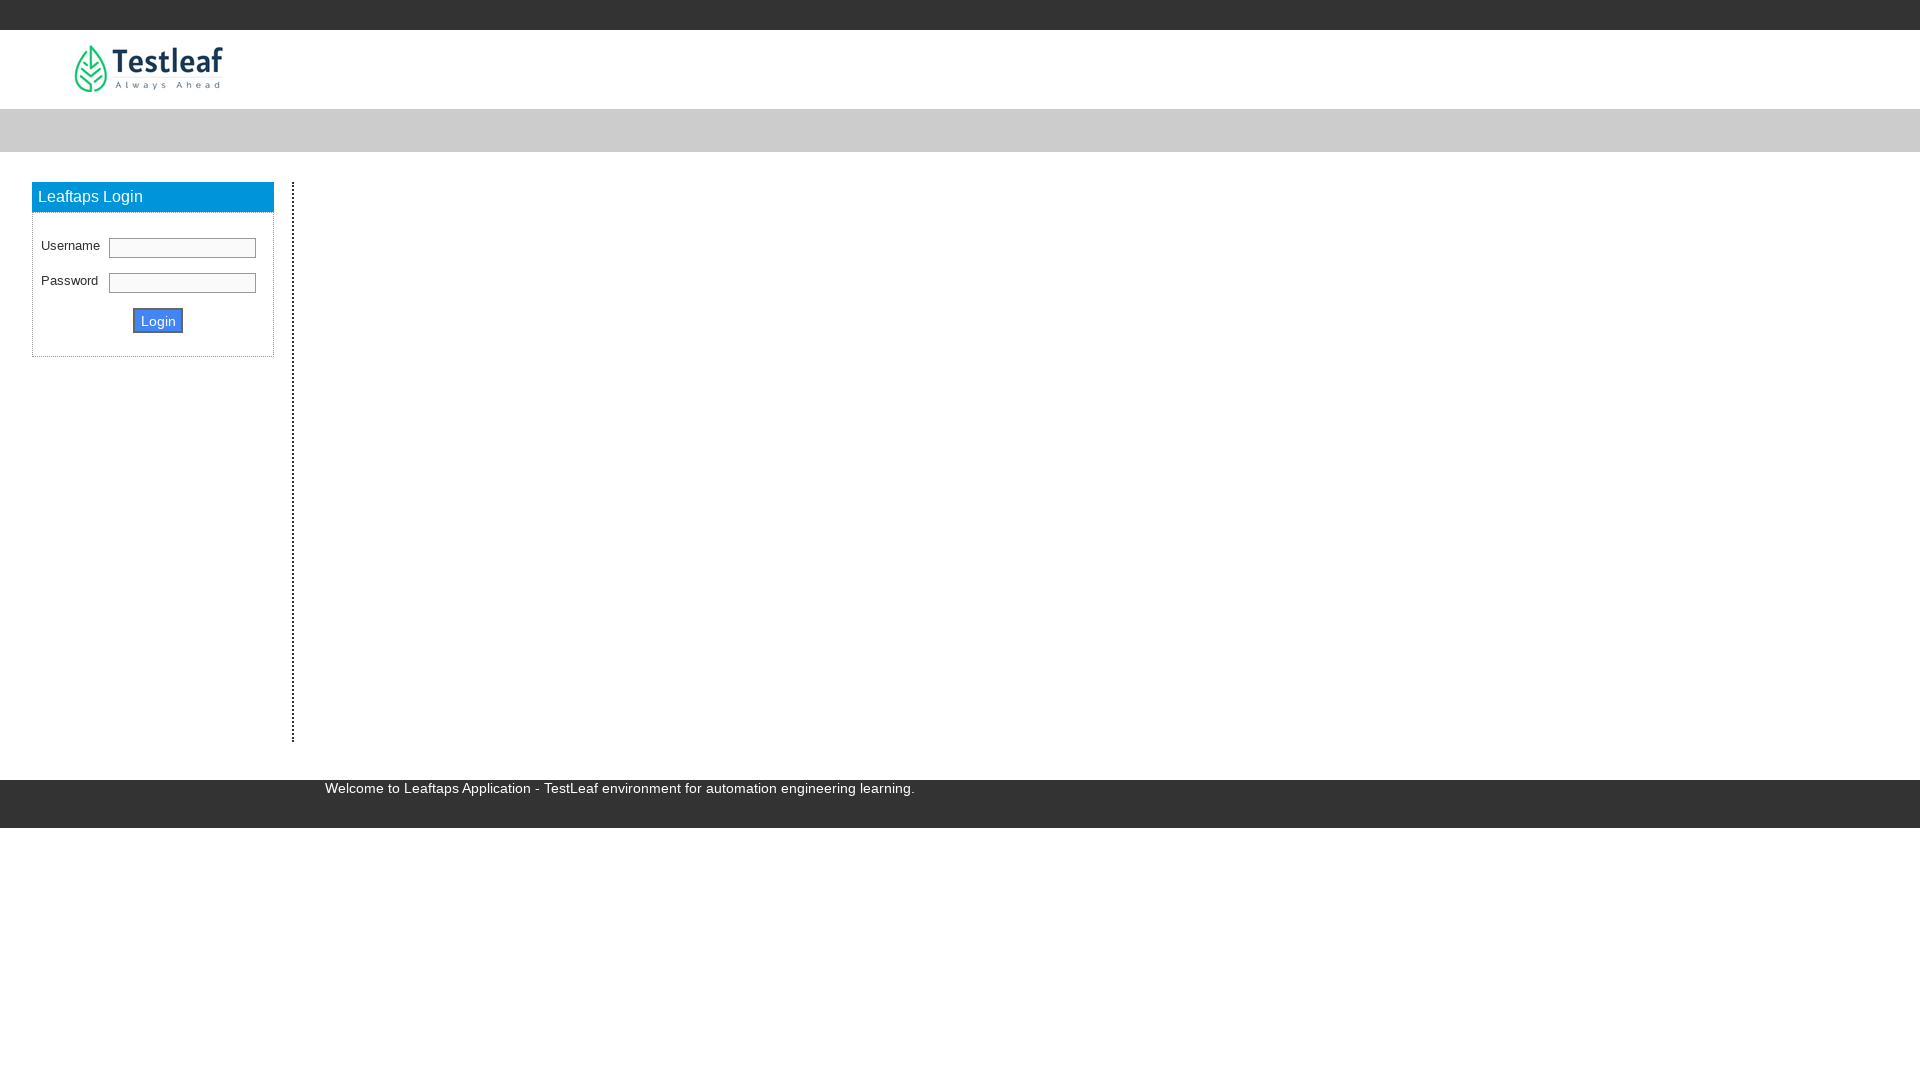